Tests the Input Form Submit functionality by navigating to the form page, filling out all form fields including name, email, password, company info, address details, selecting a country from dropdown, and submitting the form.

Starting URL: https://www.lambdatest.com/selenium-playground/

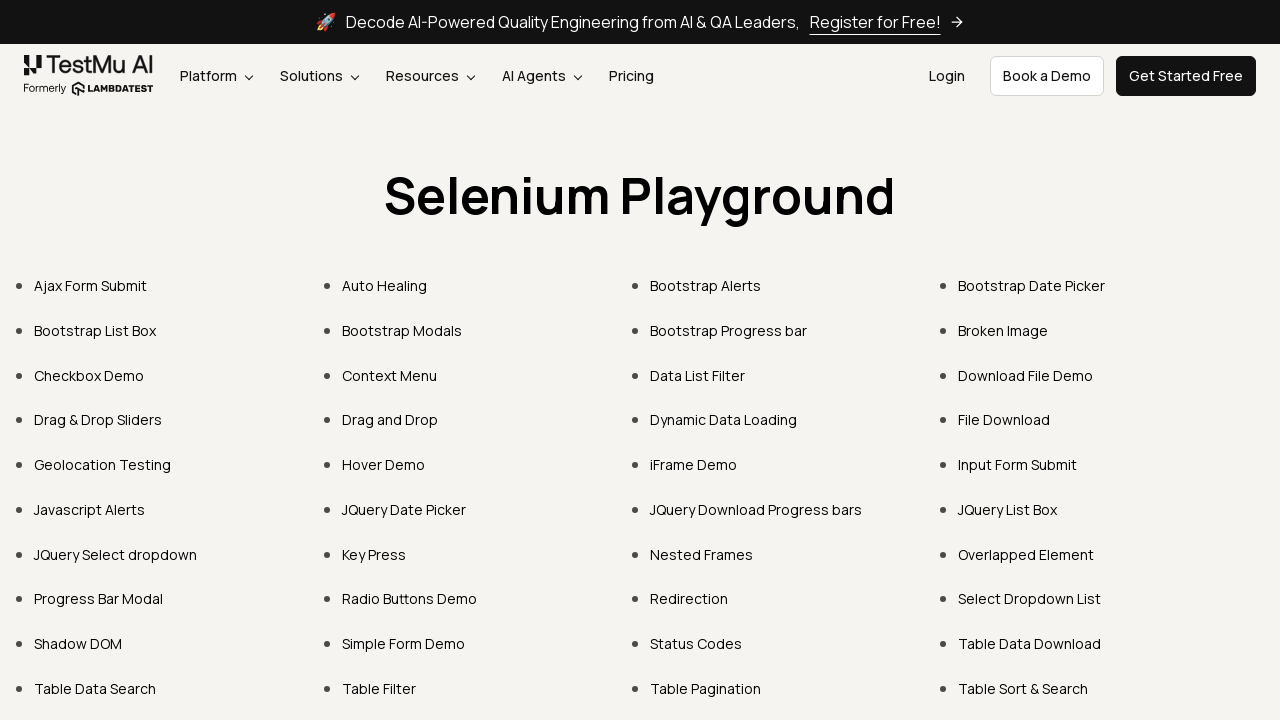

Clicked Input Form Submit link at (1018, 464) on xpath=//a[contains(text(),'Input Form Submit')]
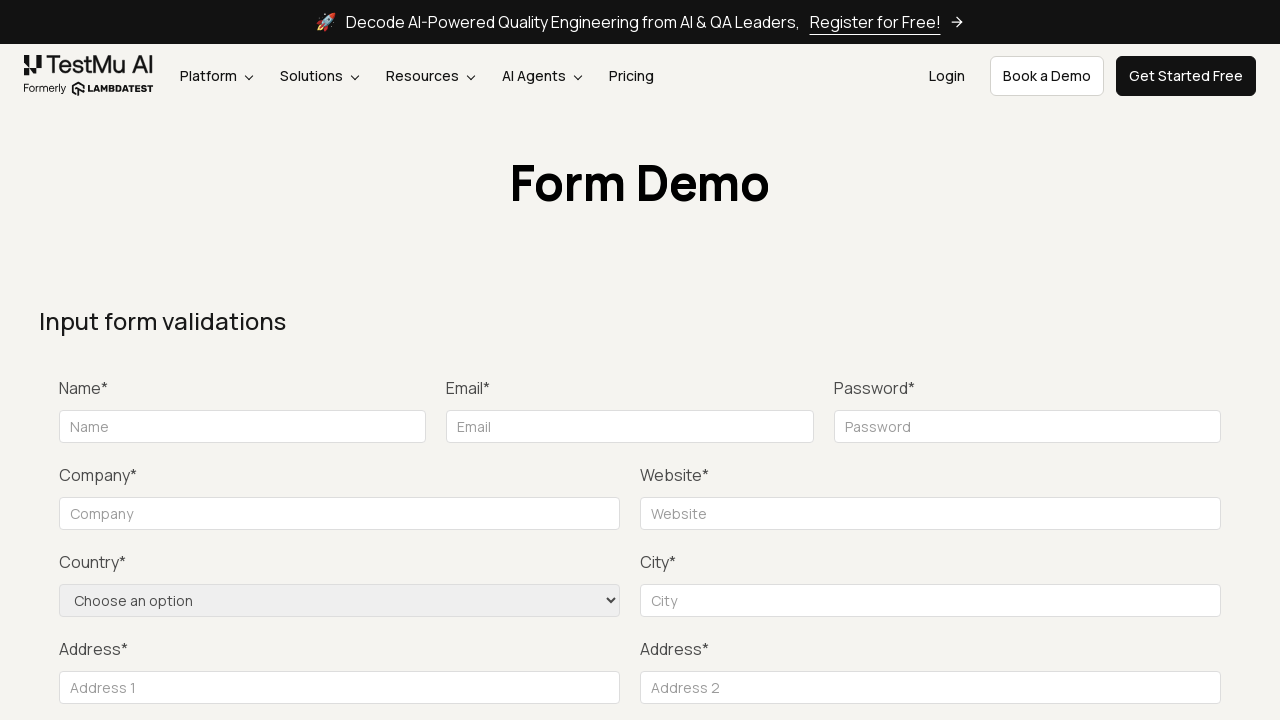

Form loaded with name field visible
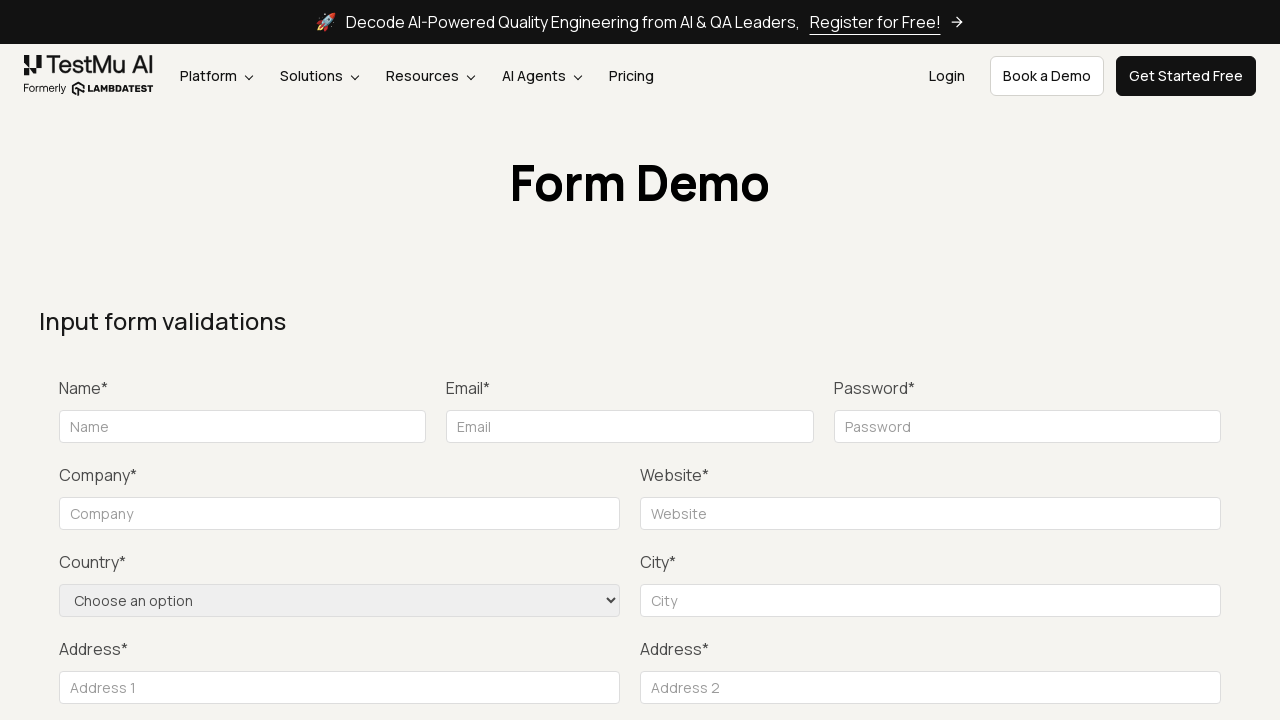

Clicked Submit button to trigger validation message at (1131, 360) on xpath=//button[contains(text(),'Submit')]
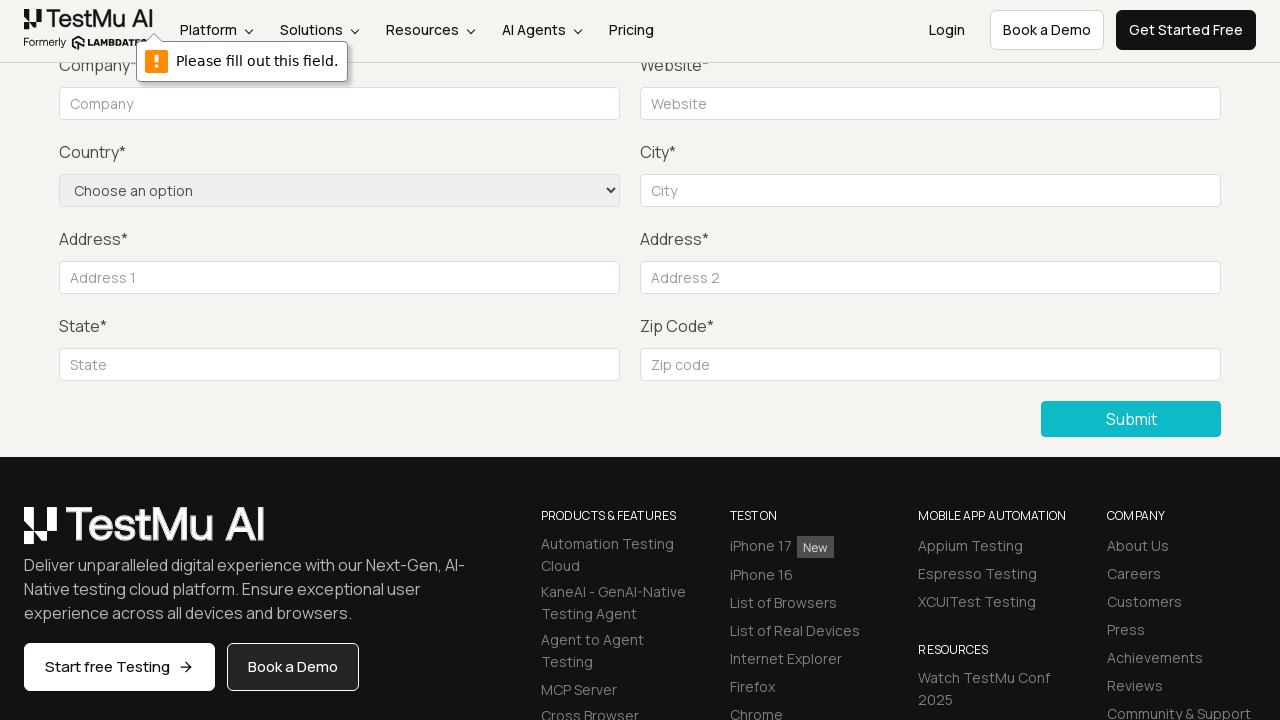

Filled name field with 'John Smith' on #name
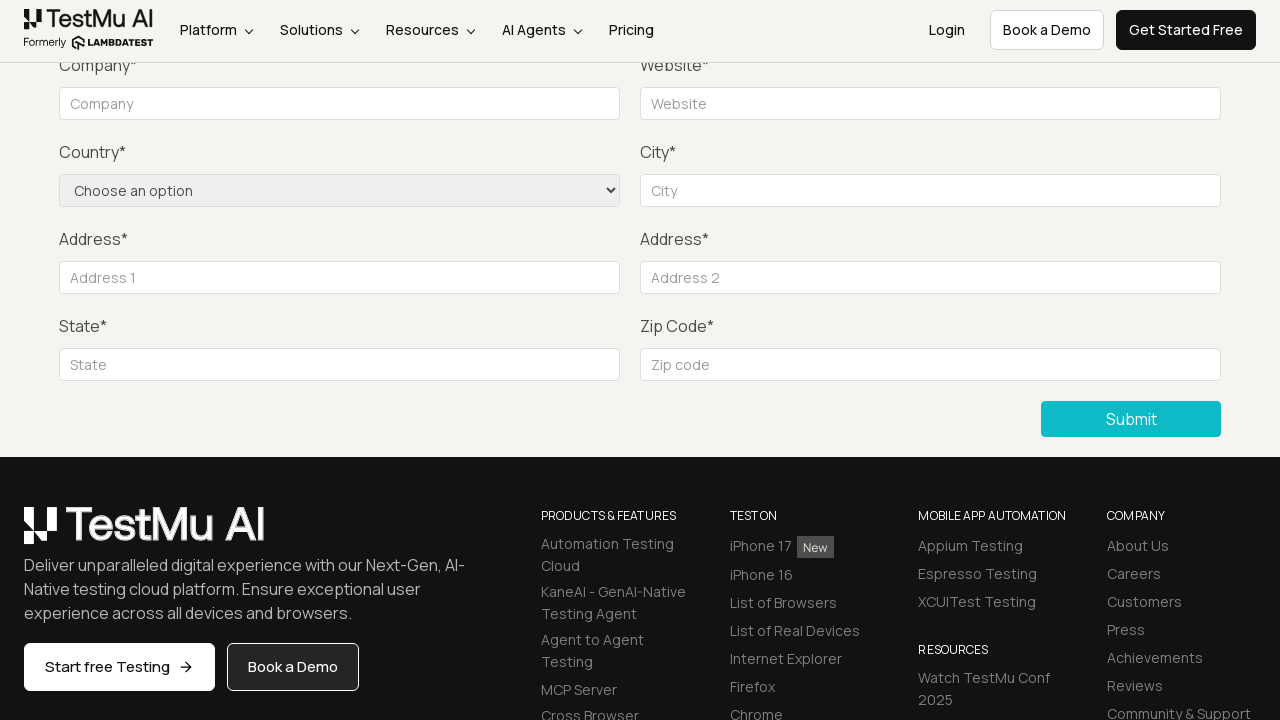

Filled email field with 'johnsmith@example.com' on #inputEmail4
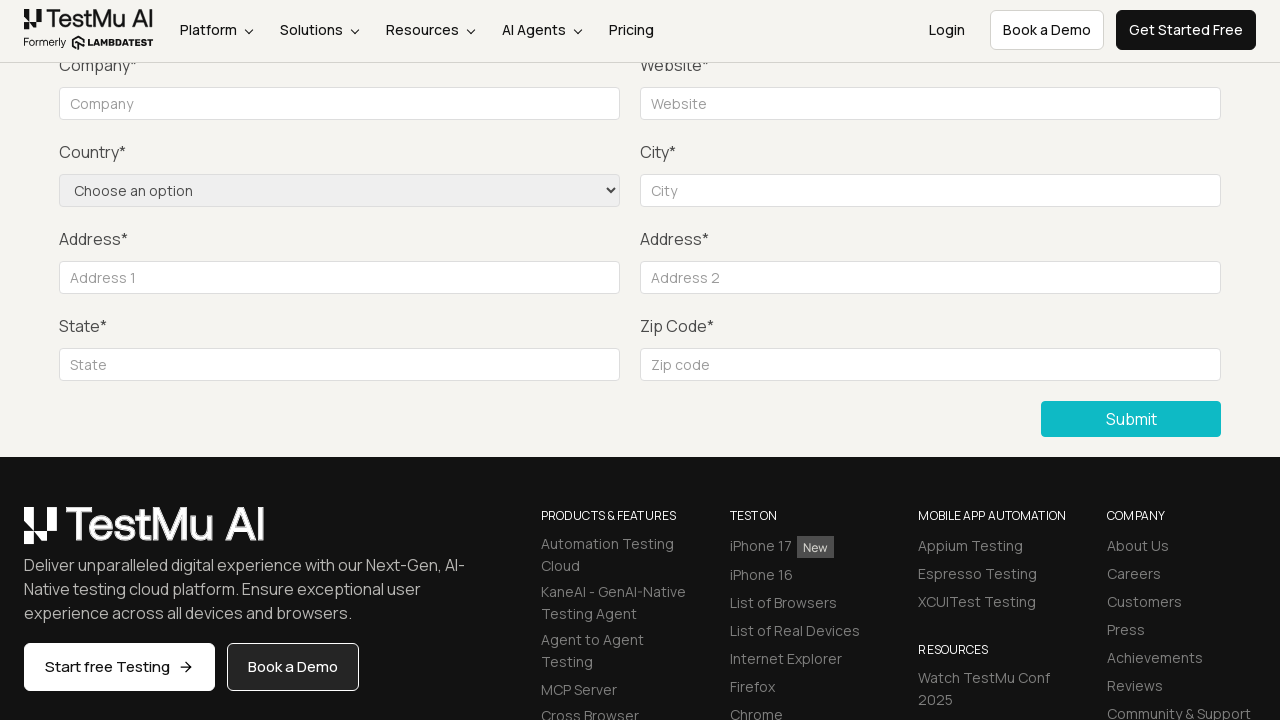

Filled password field with 'securePass789' on #inputPassword4
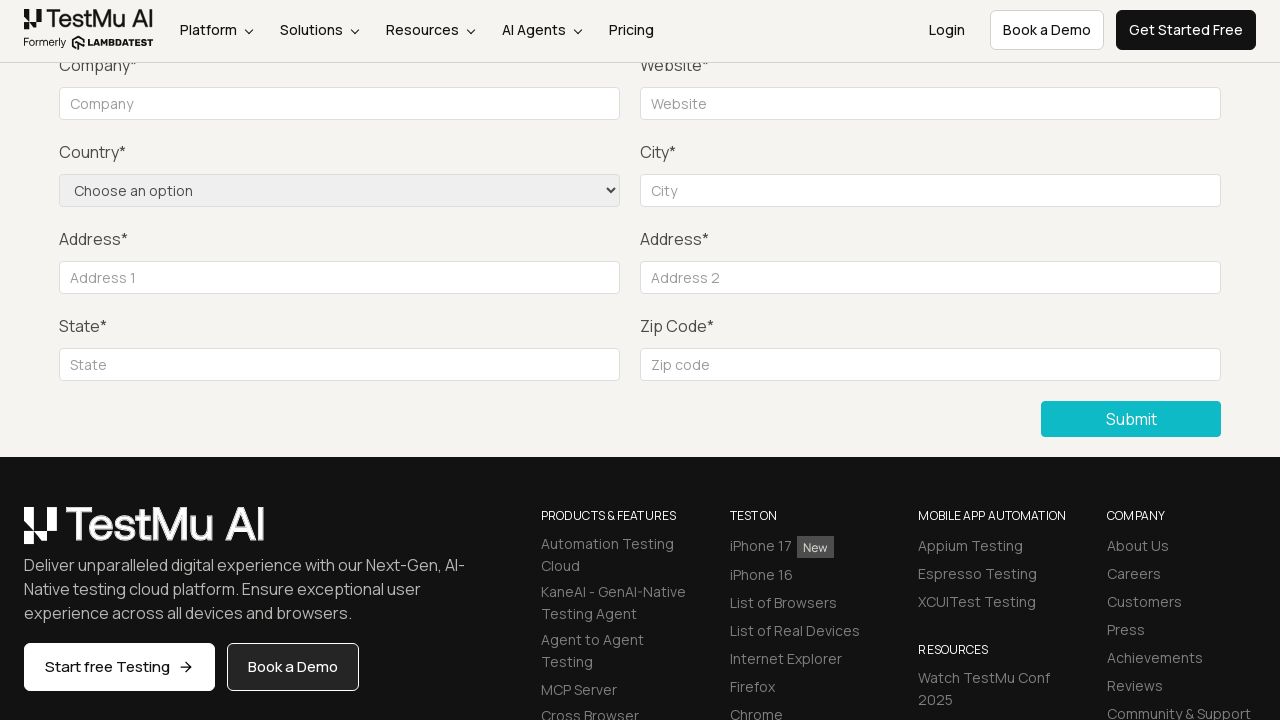

Filled company field with 'Tech Solutions Inc' on #company
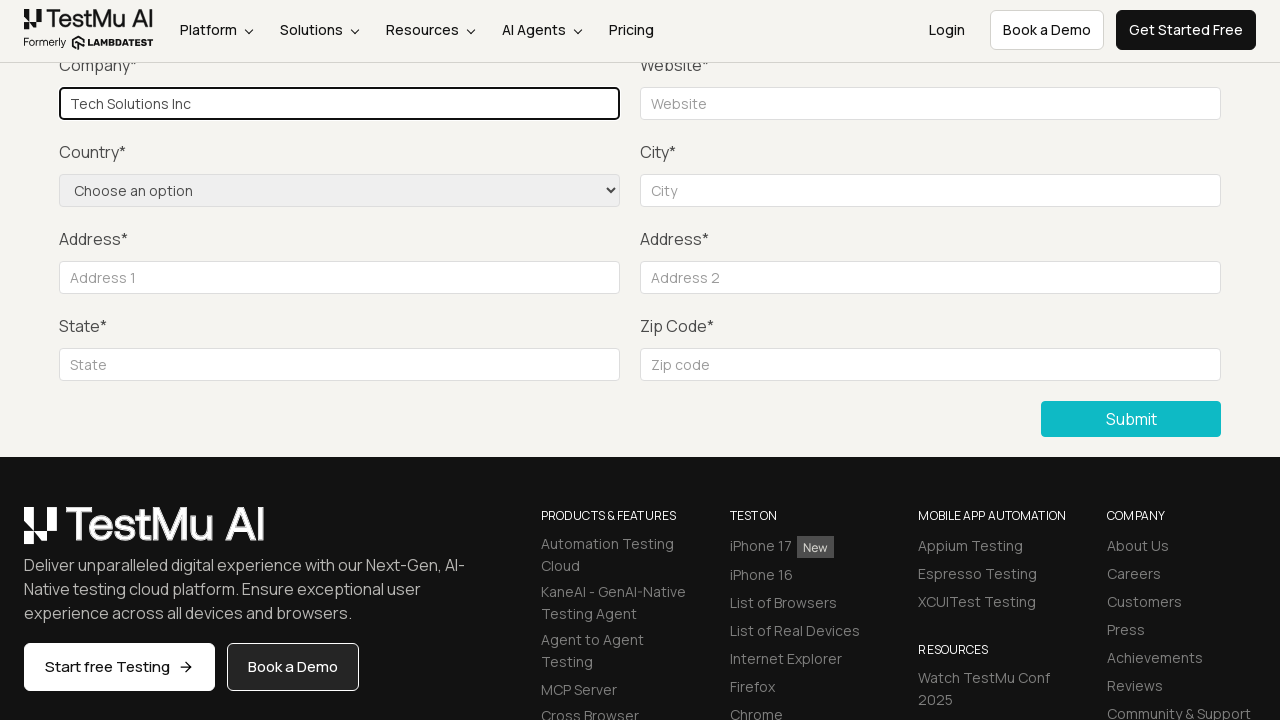

Filled website name field with 'techsolutions.com' on #websitename
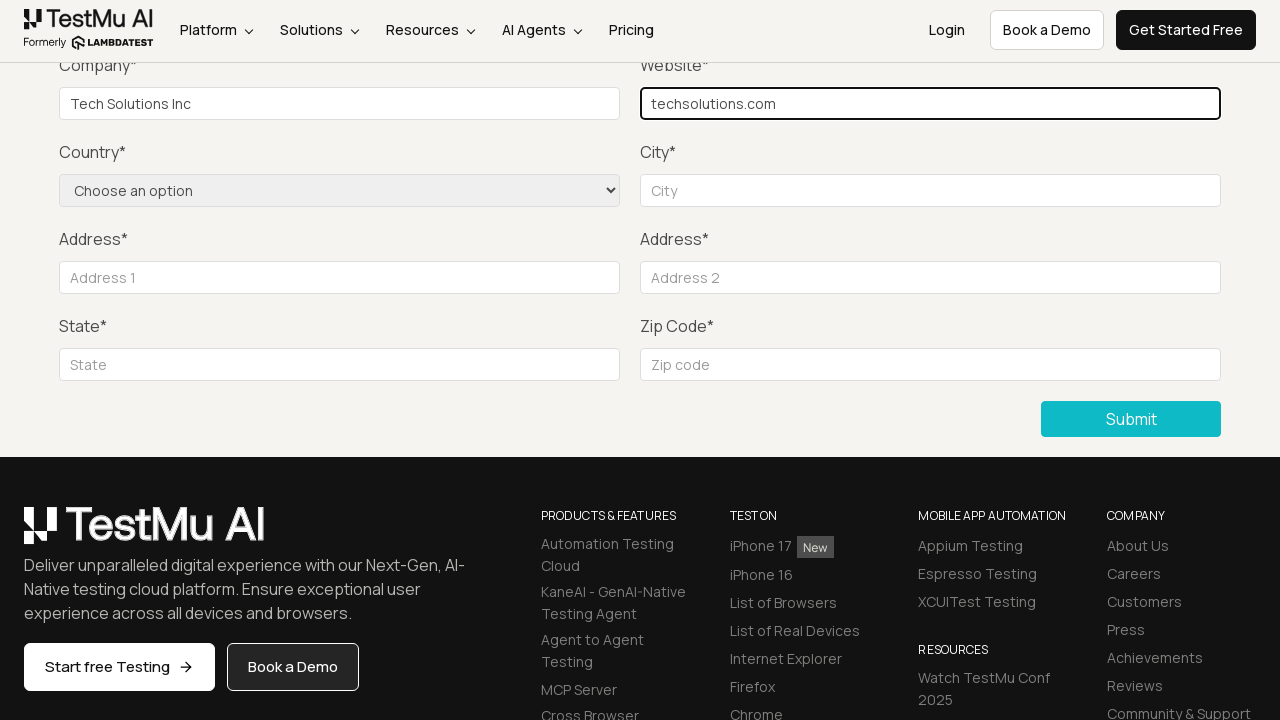

Selected 'United States' from country dropdown on select[name='country']
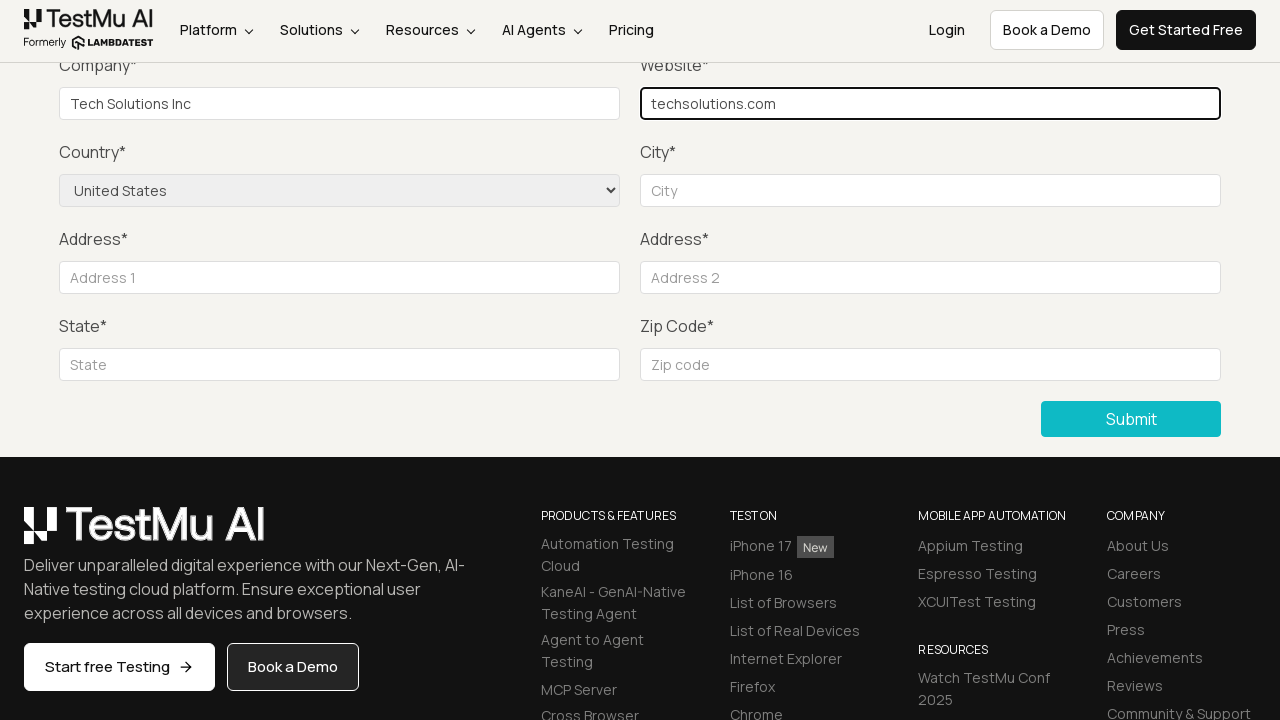

Filled city field with 'San Francisco' on #inputCity
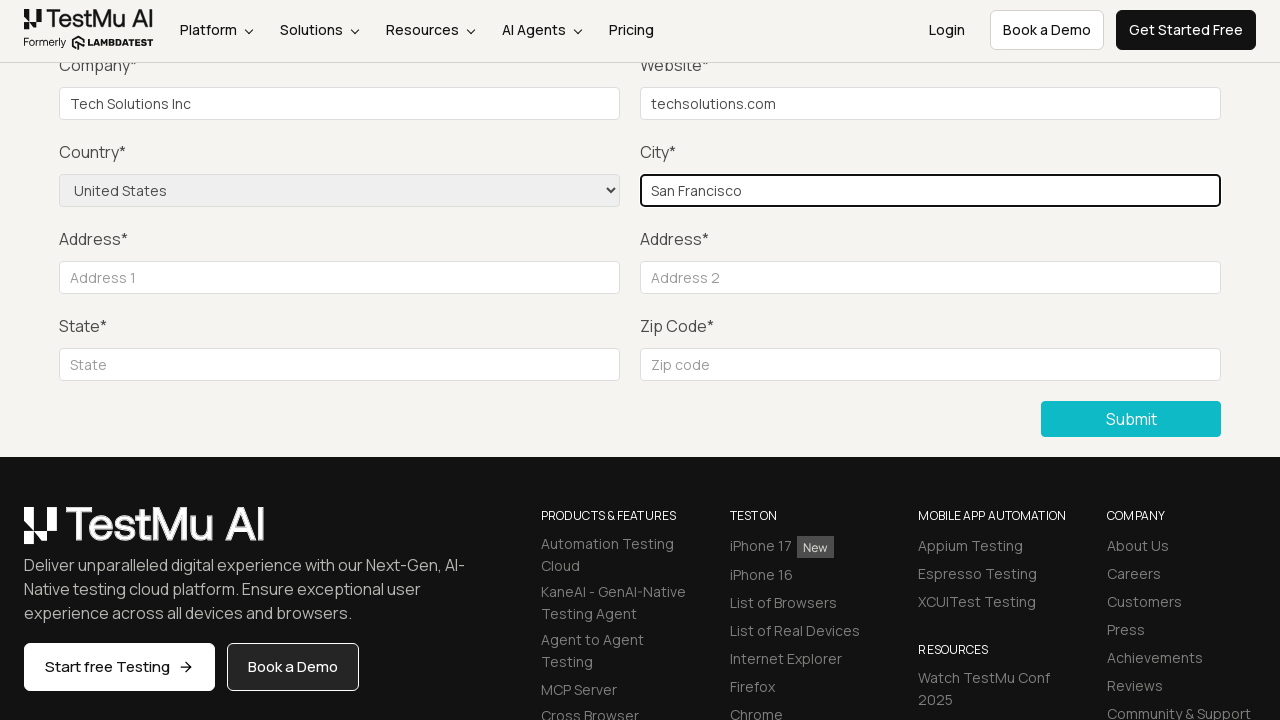

Filled address line 1 with '123 Main Street' on #inputAddress1
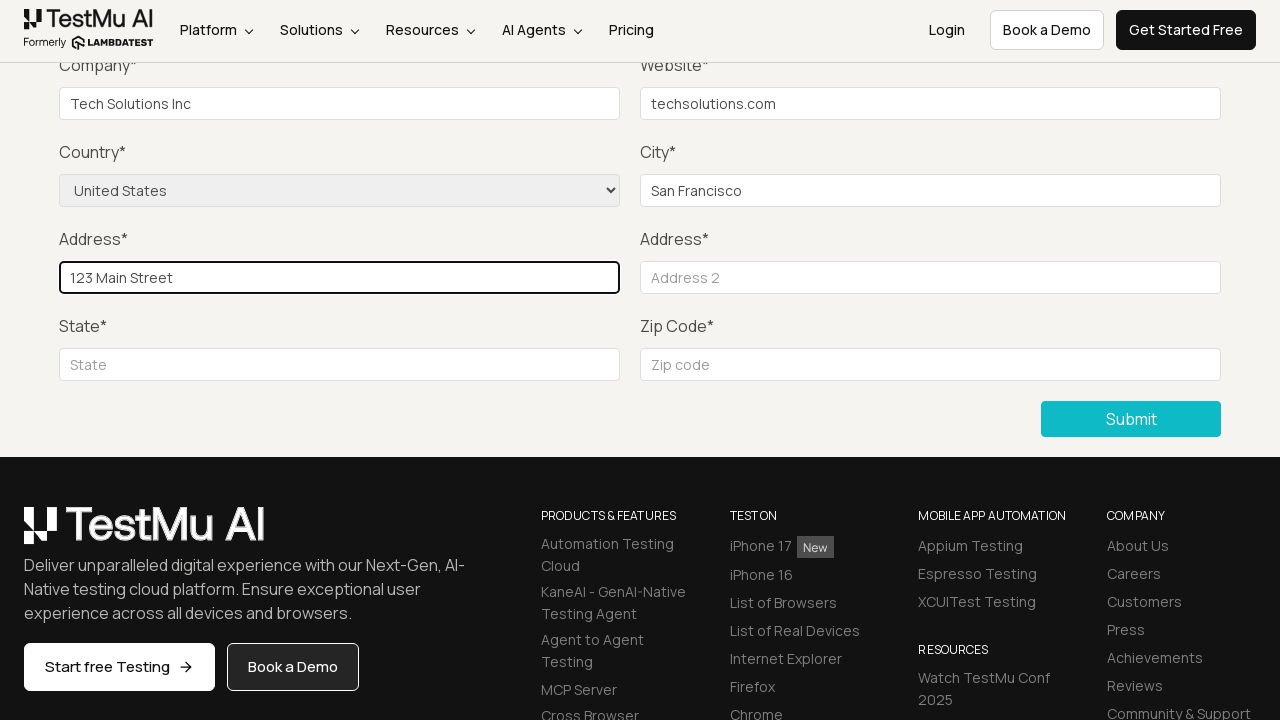

Filled address line 2 with 'Suite 456' on #inputAddress2
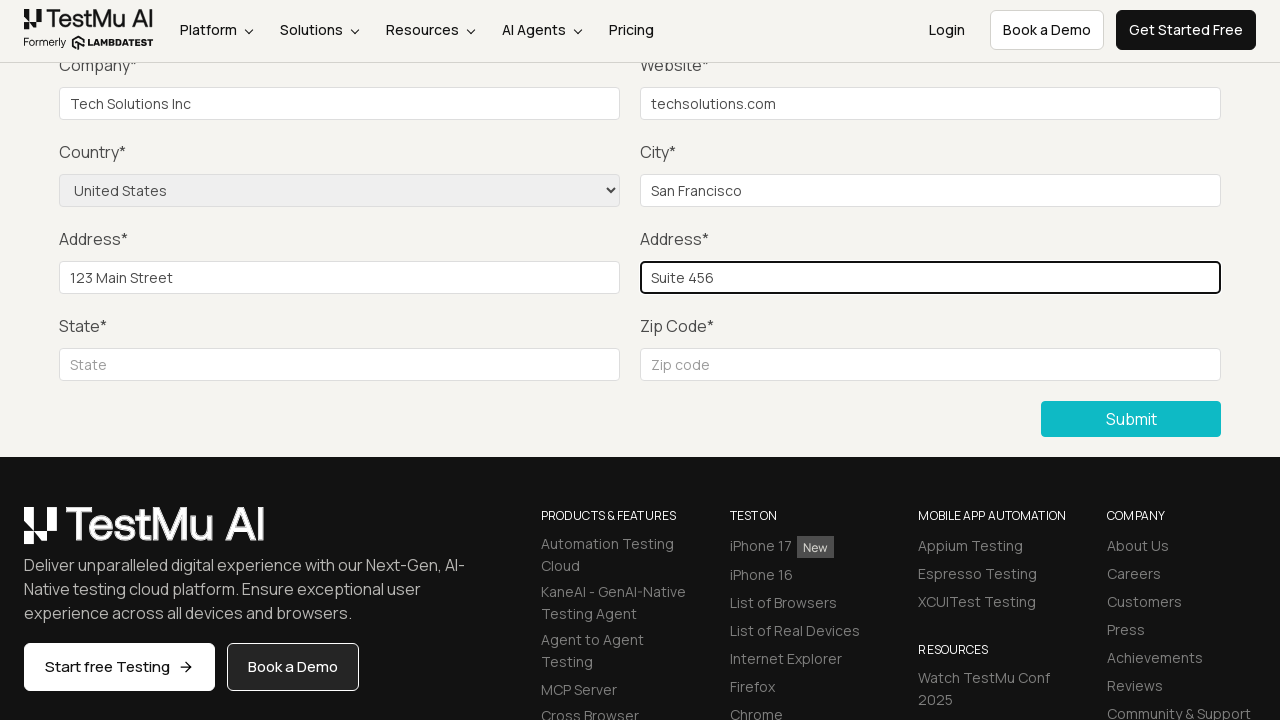

Filled state field with 'California' on #inputState
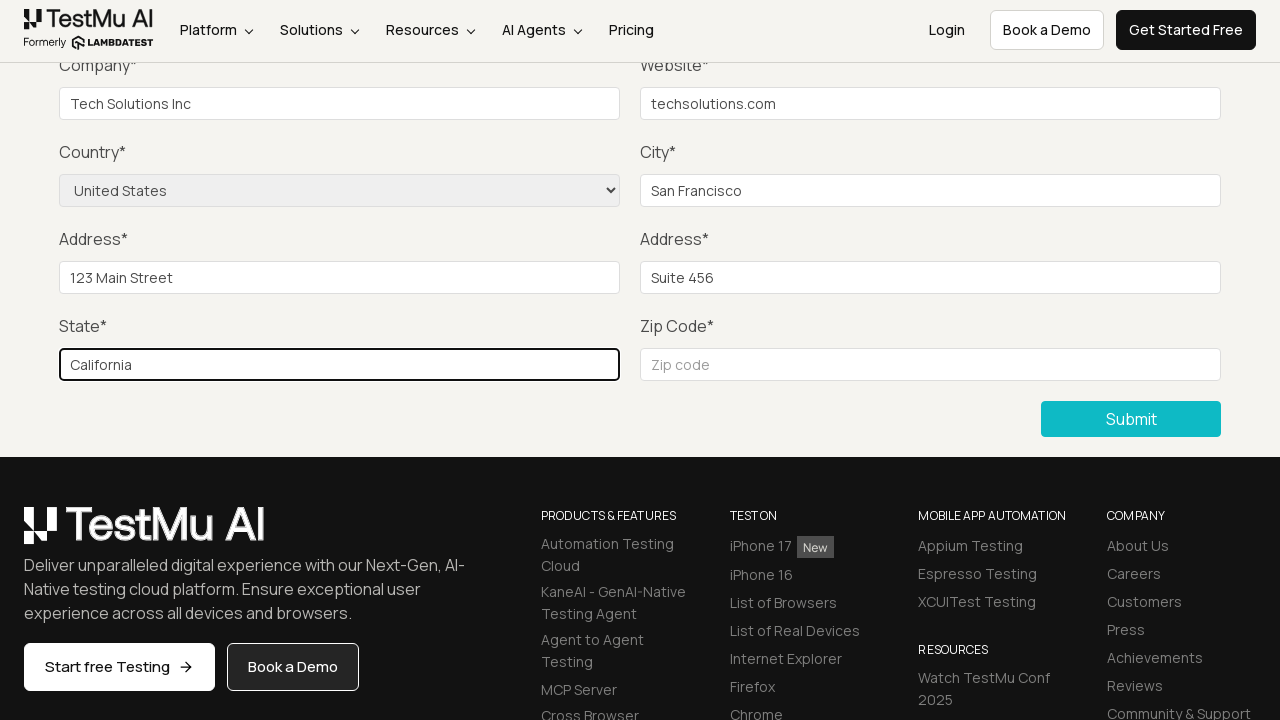

Filled zip code field with '94102' on #inputZip
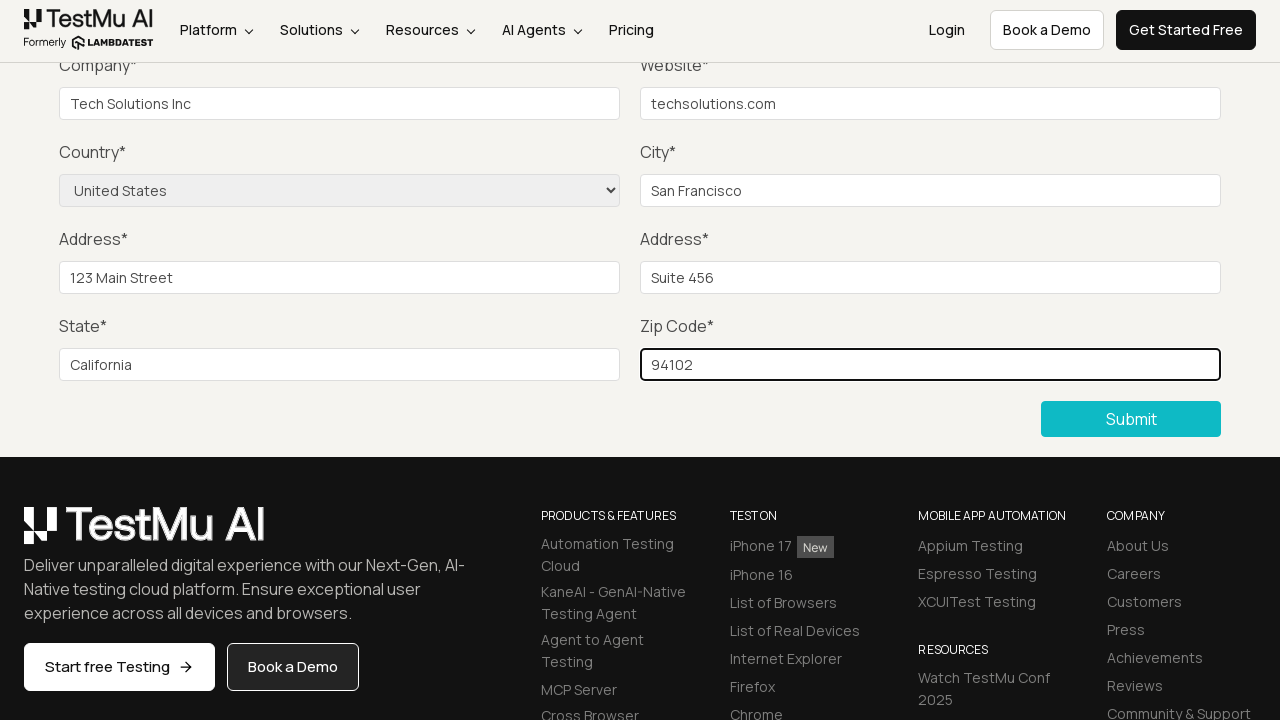

Clicked Submit button to submit the form at (1131, 419) on xpath=//button[contains(text(),'Submit')]
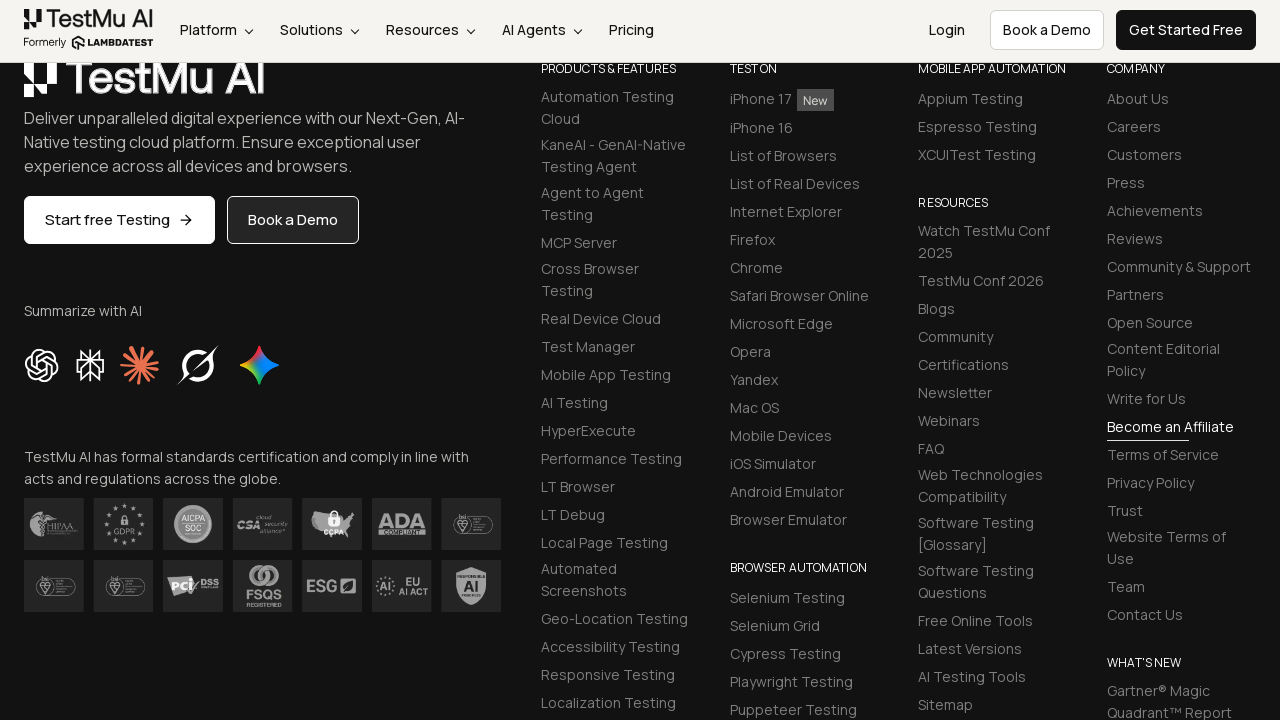

Form submission success message appeared
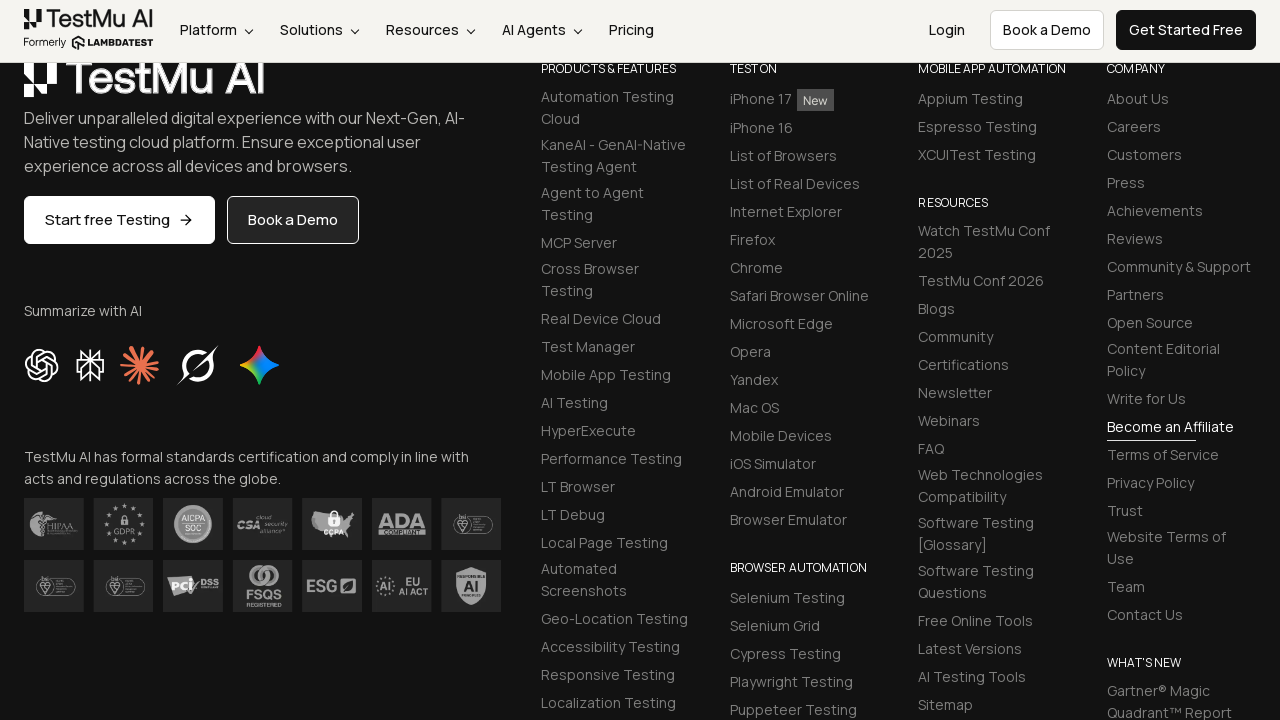

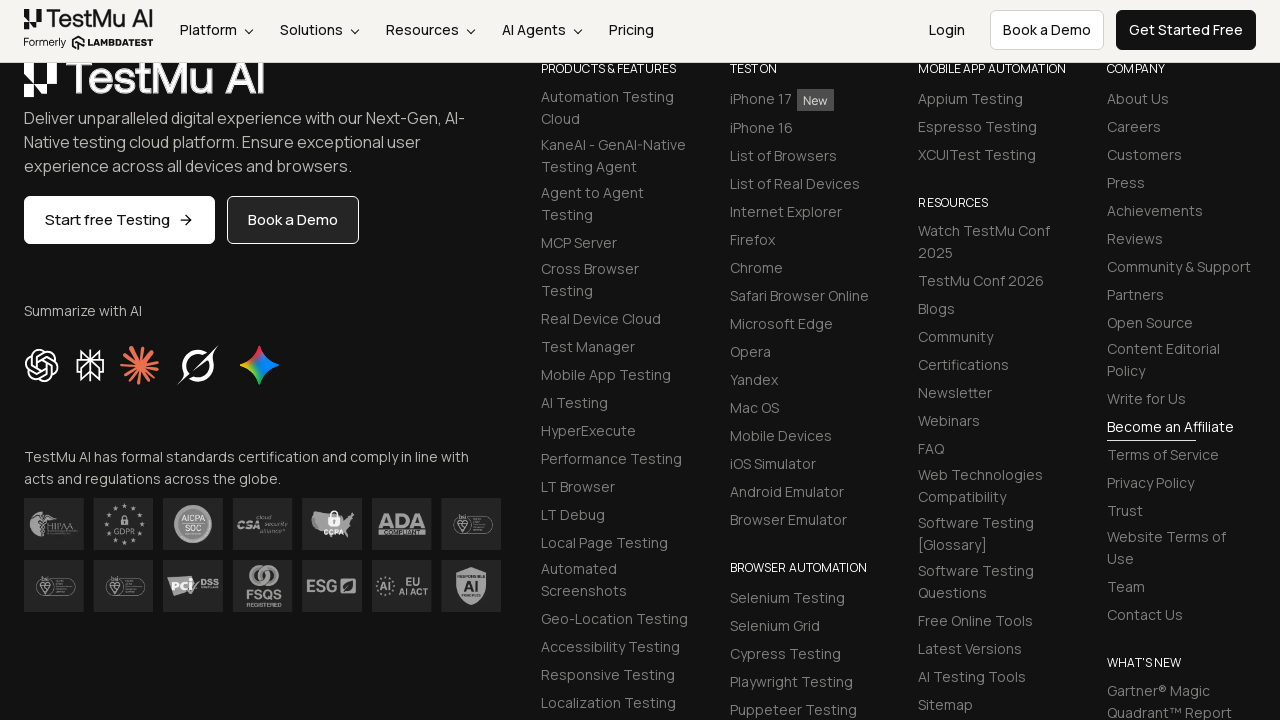